Tests that entering text instead of a number in the input field shows the error message "Please enter a number"

Starting URL: https://acctabootcamp.github.io/site/tasks/enter_a_number

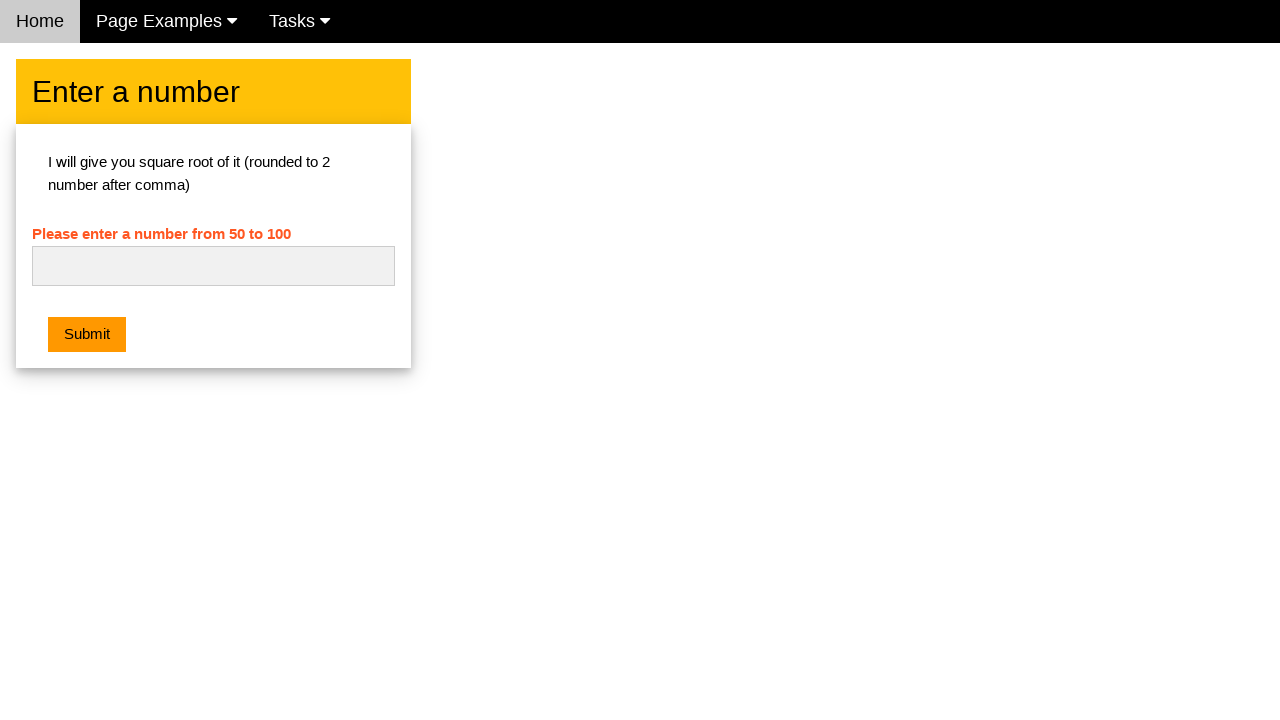

Navigated to the Enter a Number task page
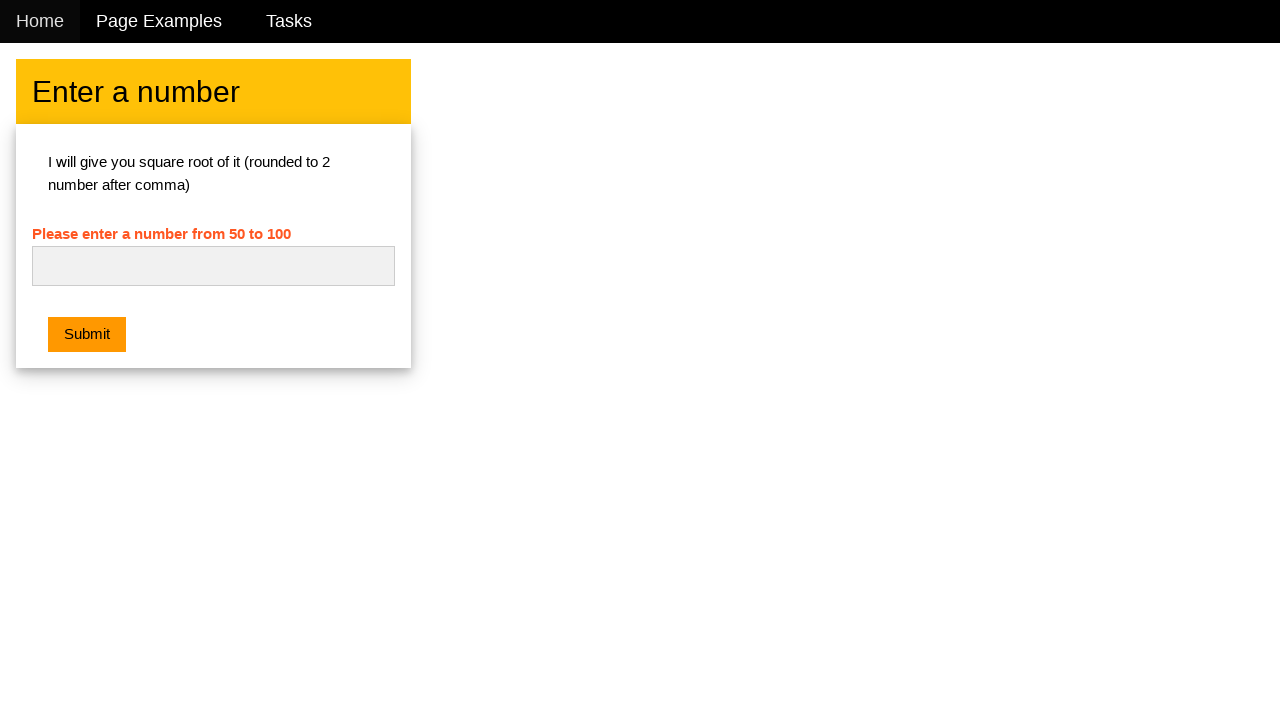

Cleared the number input field on #numb
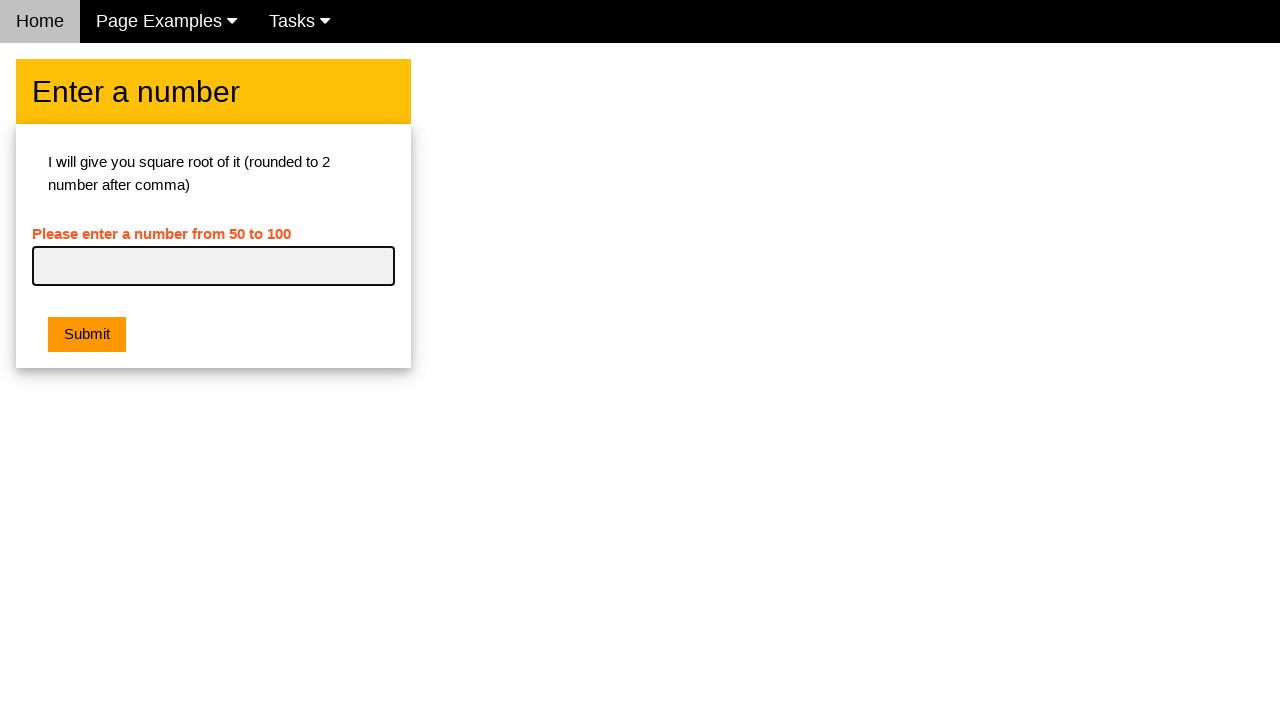

Entered text 'okj' instead of a number in the input field on #numb
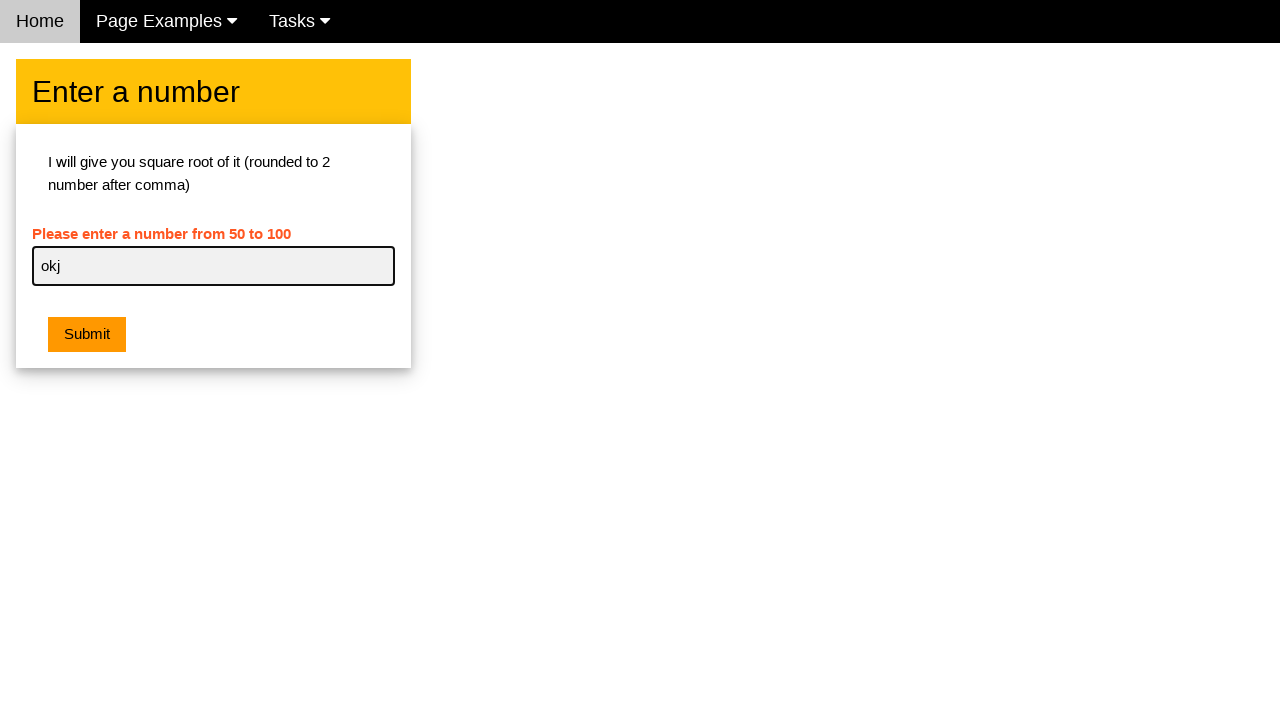

Clicked the submit button at (87, 335) on .w3-btn
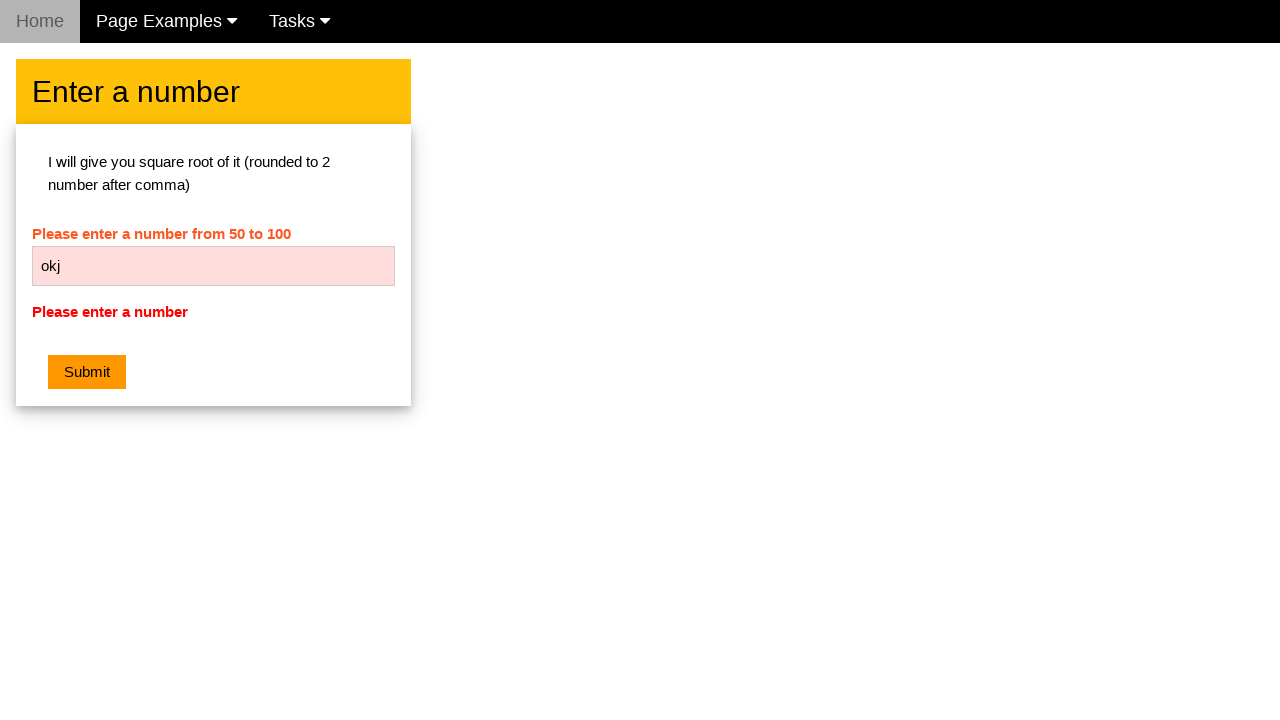

Retrieved error message text from the page
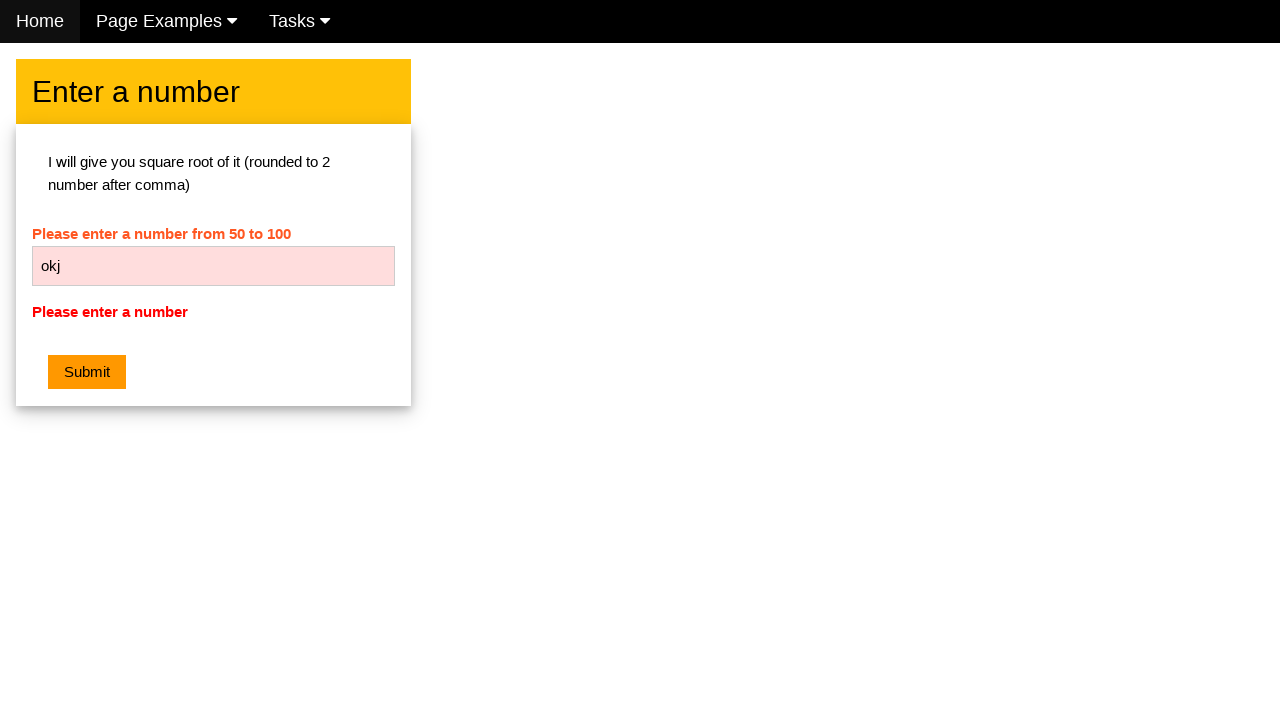

Verified that error message 'Please enter a number' is displayed
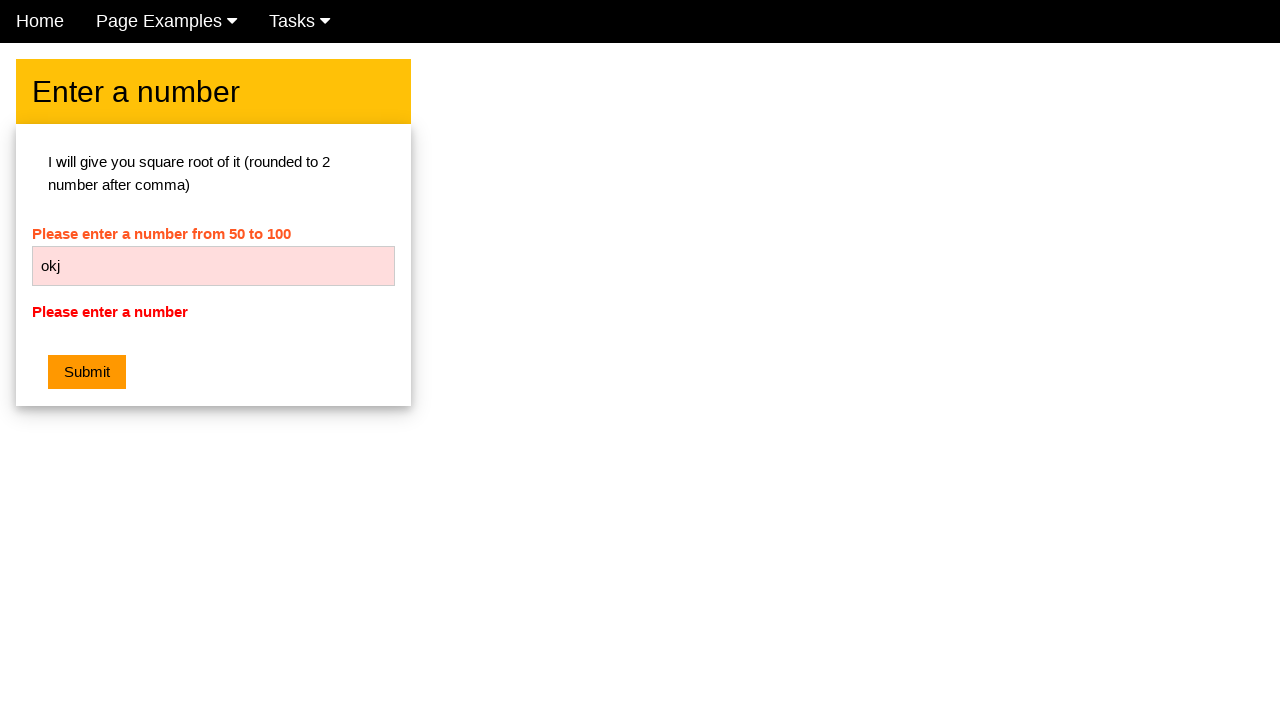

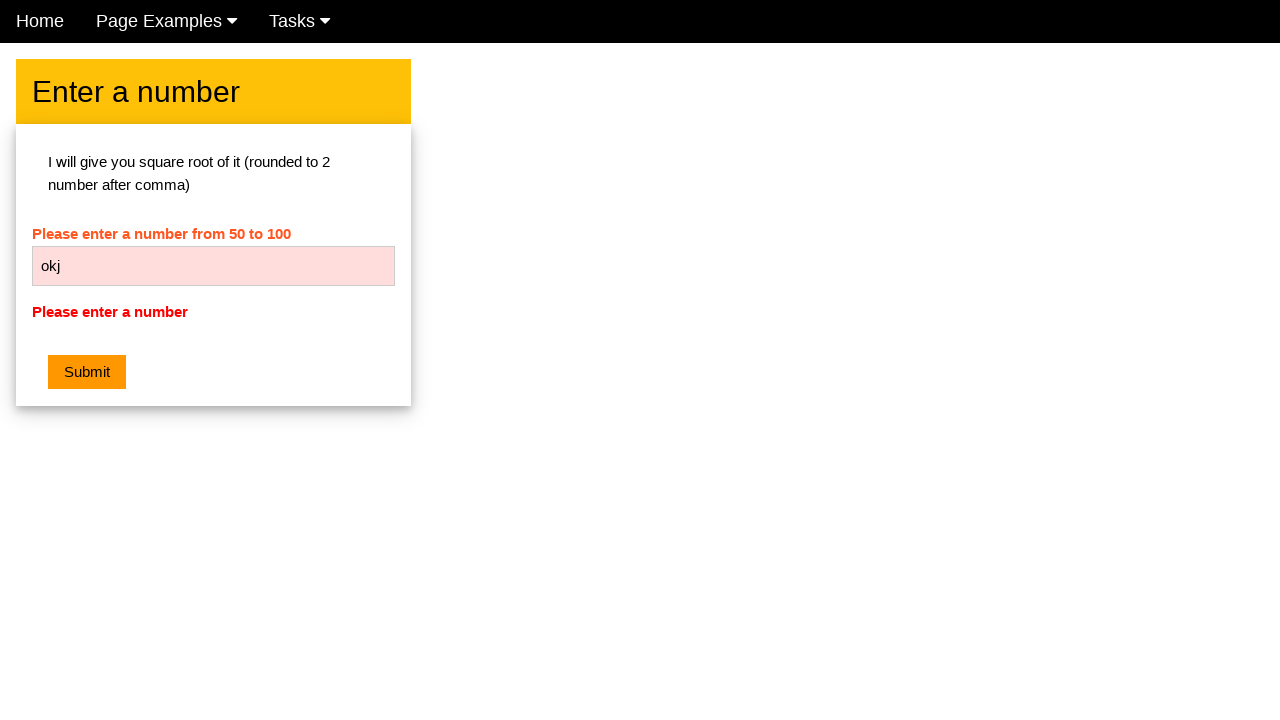